Tests client-side delay by triggering an AJAX request and waiting for calculated data to appear

Starting URL: http://www.uitestingplayground.com/

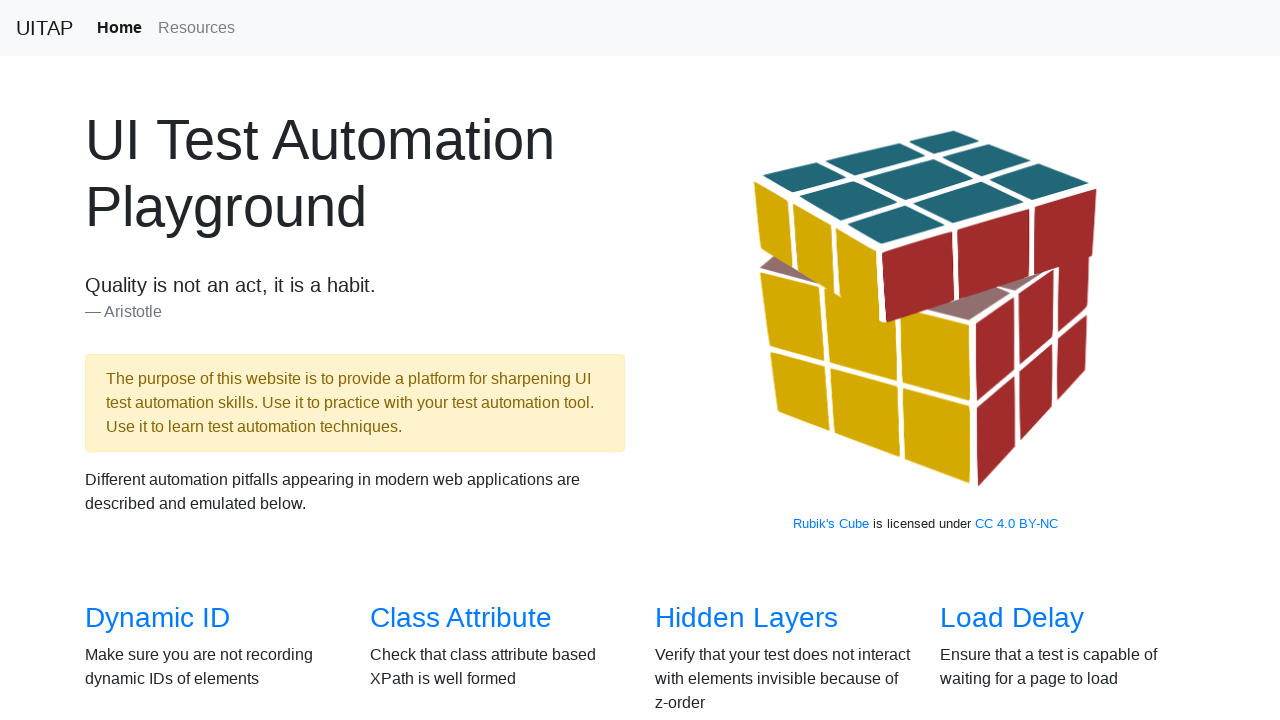

Clicked on Client Side Delay link at (478, 360) on a:has-text('Client Side Delay')
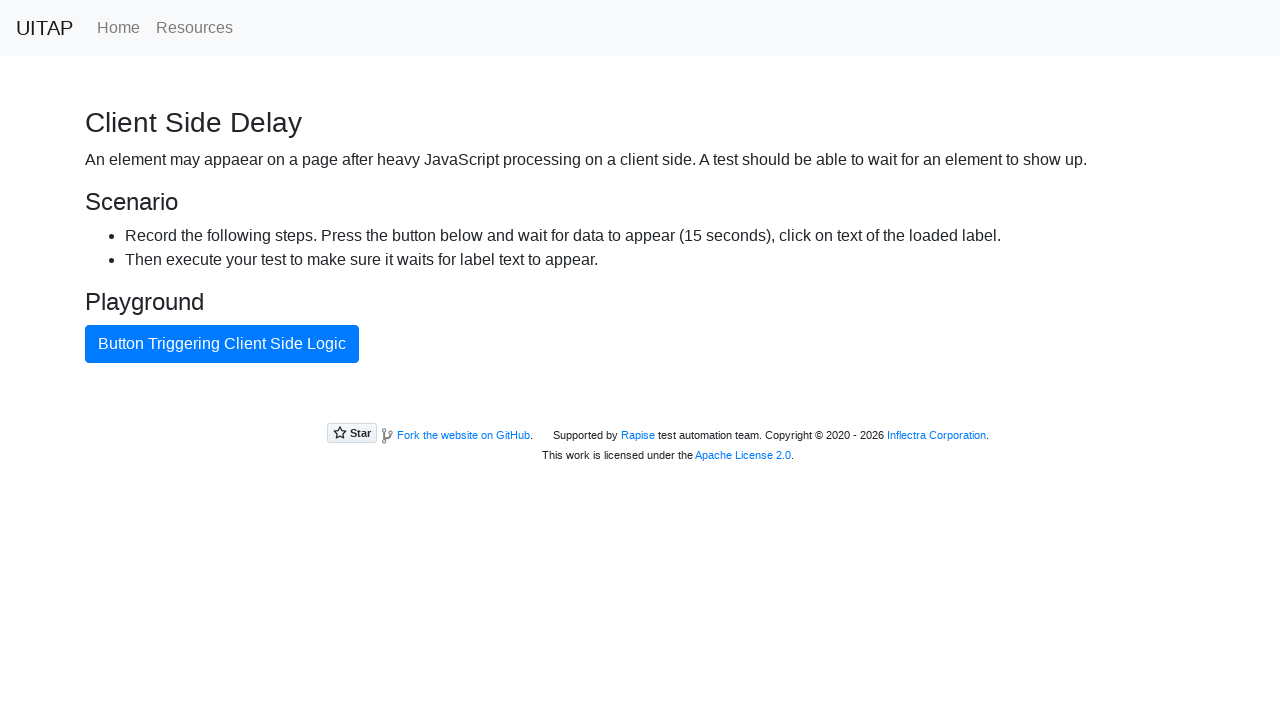

Clicked the AJAX button to trigger client-side delay at (222, 344) on #ajaxButton
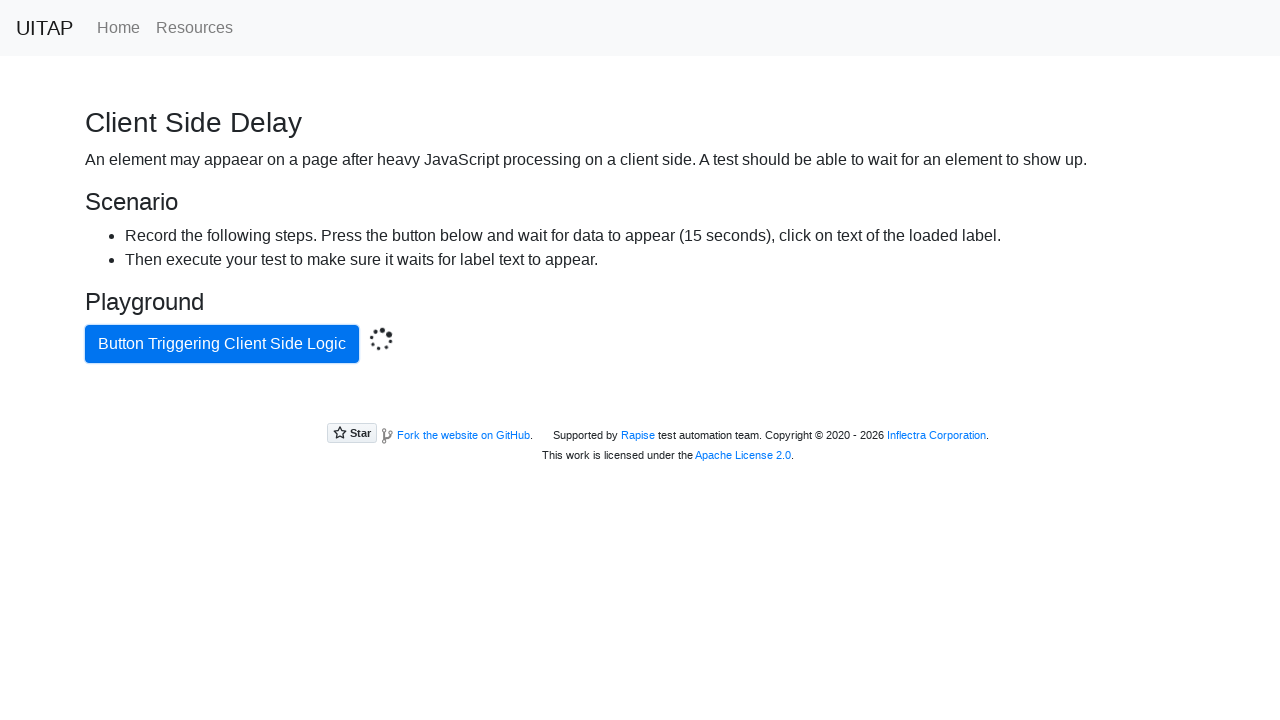

Client-side calculated data appeared after AJAX request completed
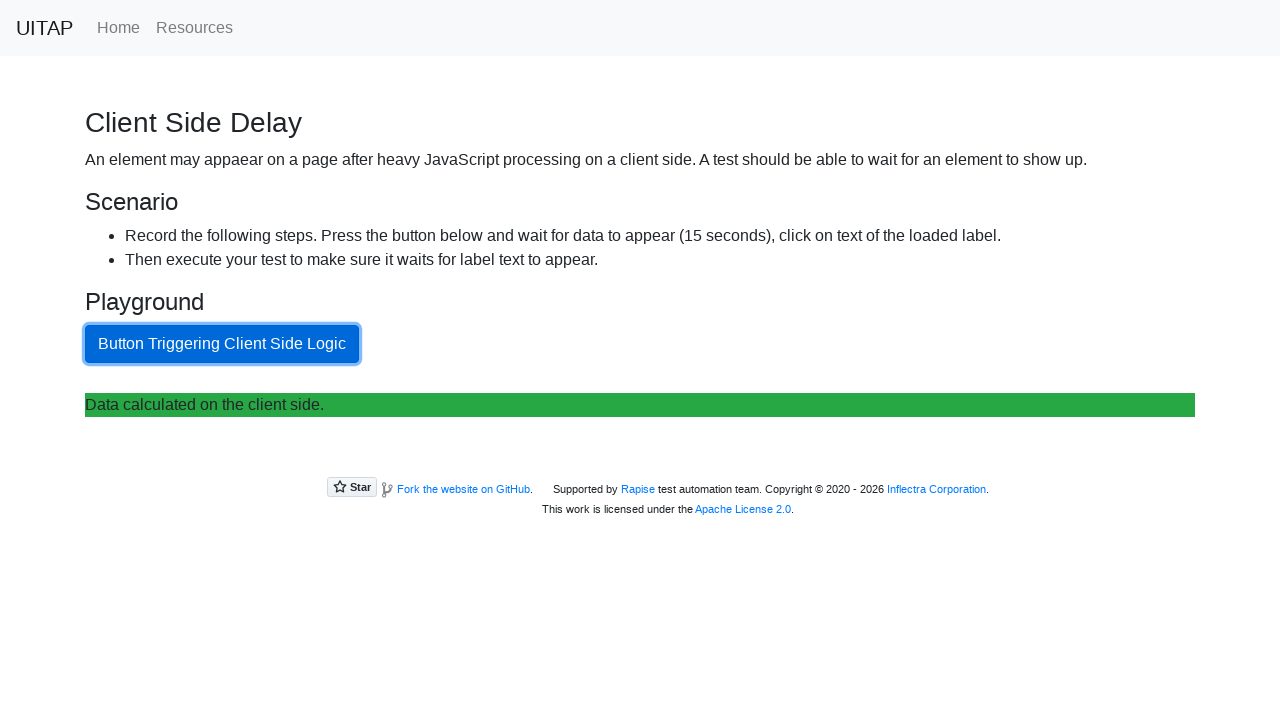

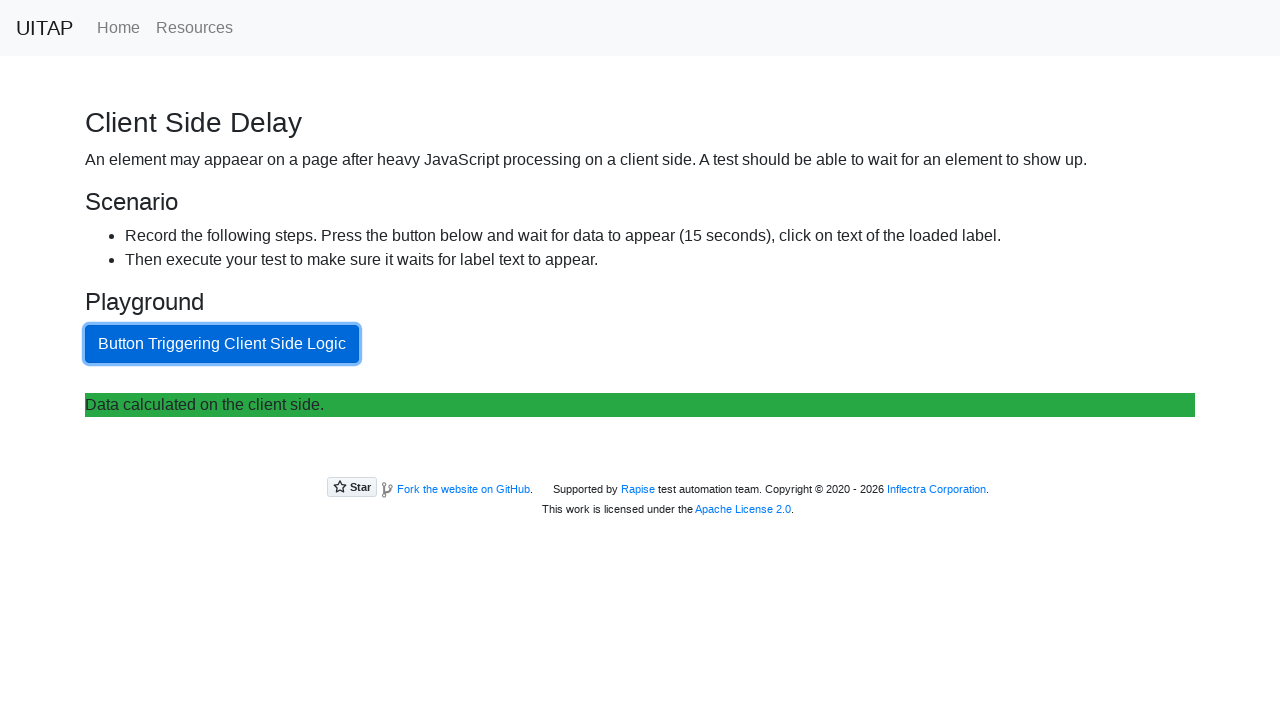